Tests dropdown handling on a registration form by selecting values for skills, religion, and country fields using different selection methods (by index, visible text, and value)

Starting URL: https://grotechminds.com/registration/

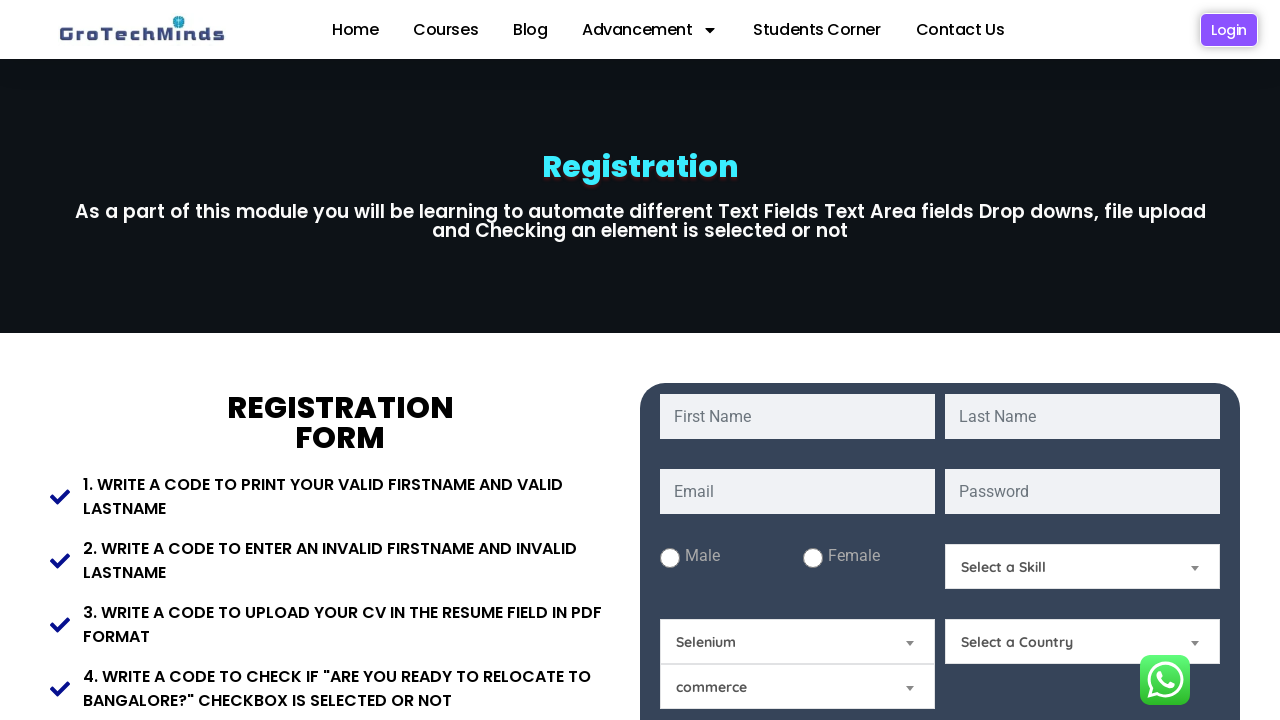

Selected skills dropdown by index 2 on #Skills
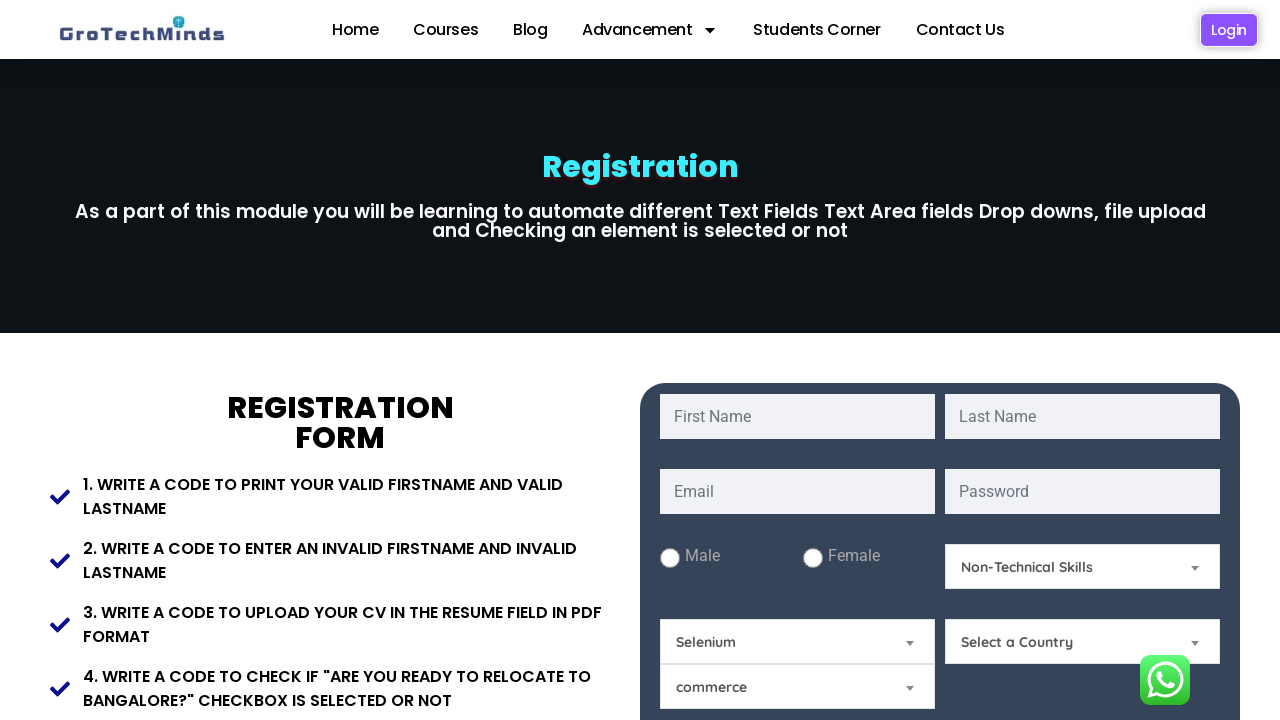

Selected religion dropdown with visible text 'Hindu' on #Relegion
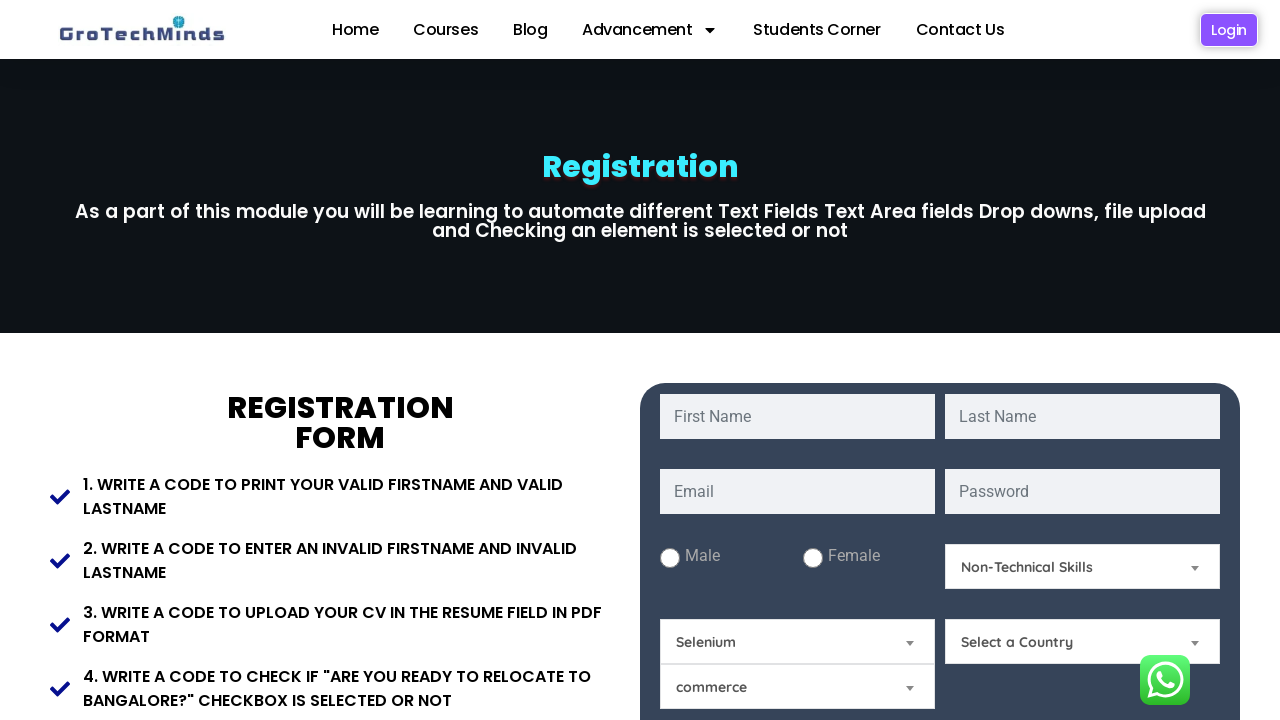

Selected country dropdown with value 'India' on #Country
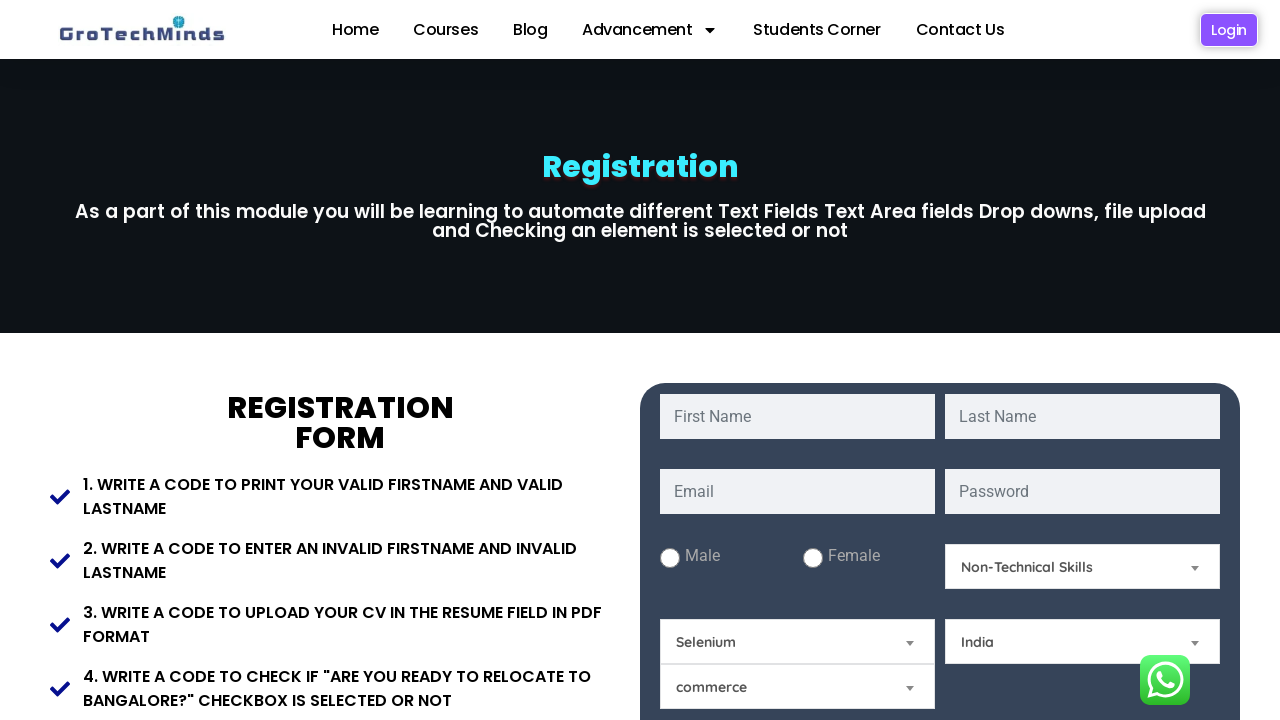

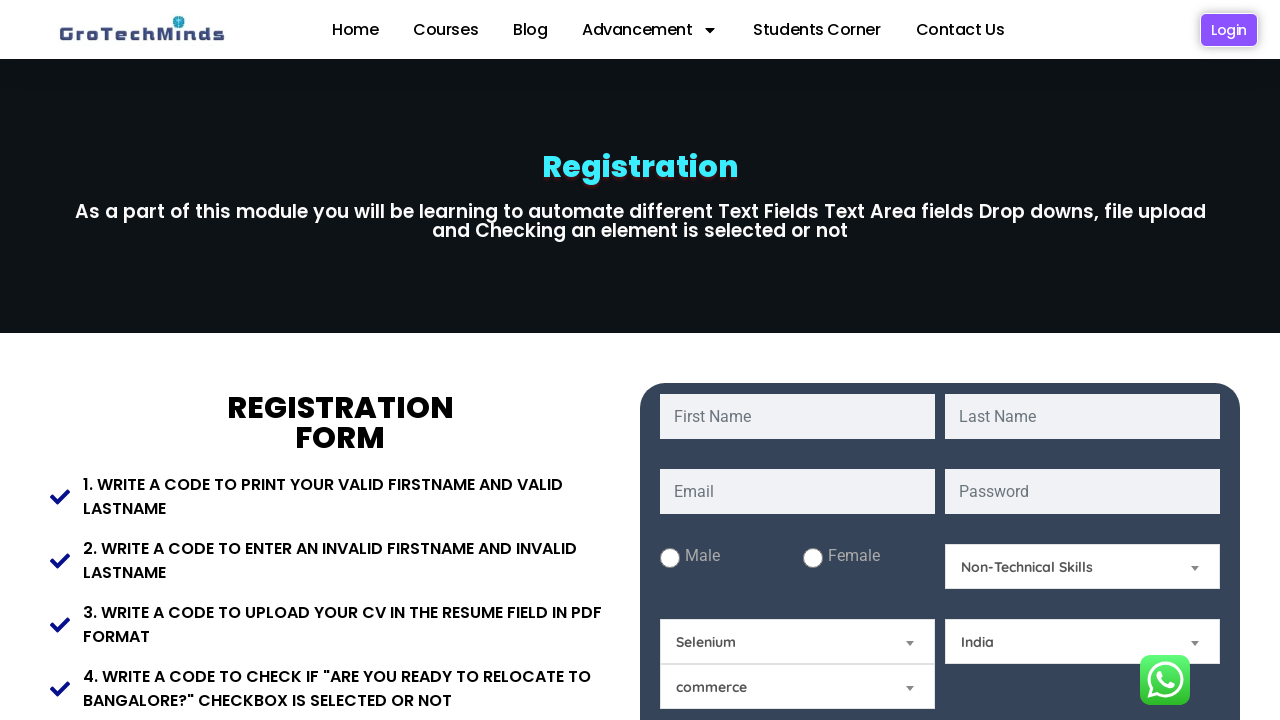